Tests alert handling functionality by triggering different types of alerts and accepting them

Starting URL: https://demoqa.com/alerts

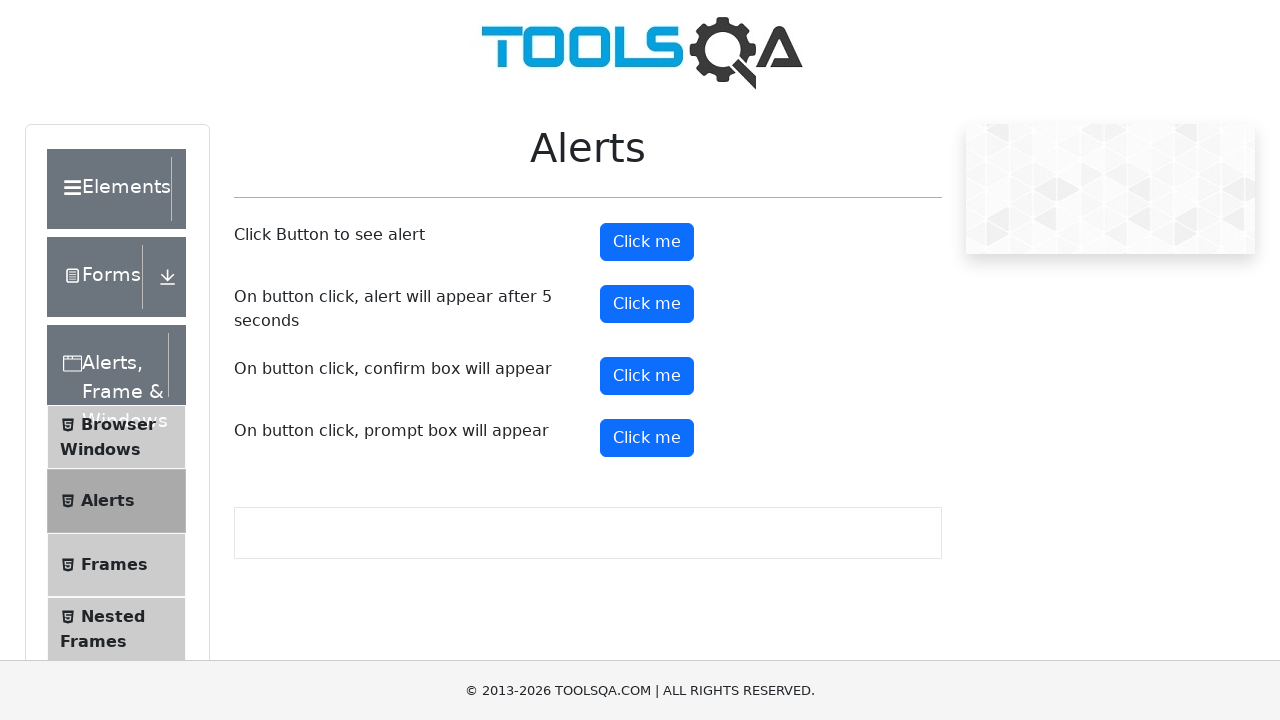

Clicked button to trigger immediate alert at (647, 242) on #alertButton
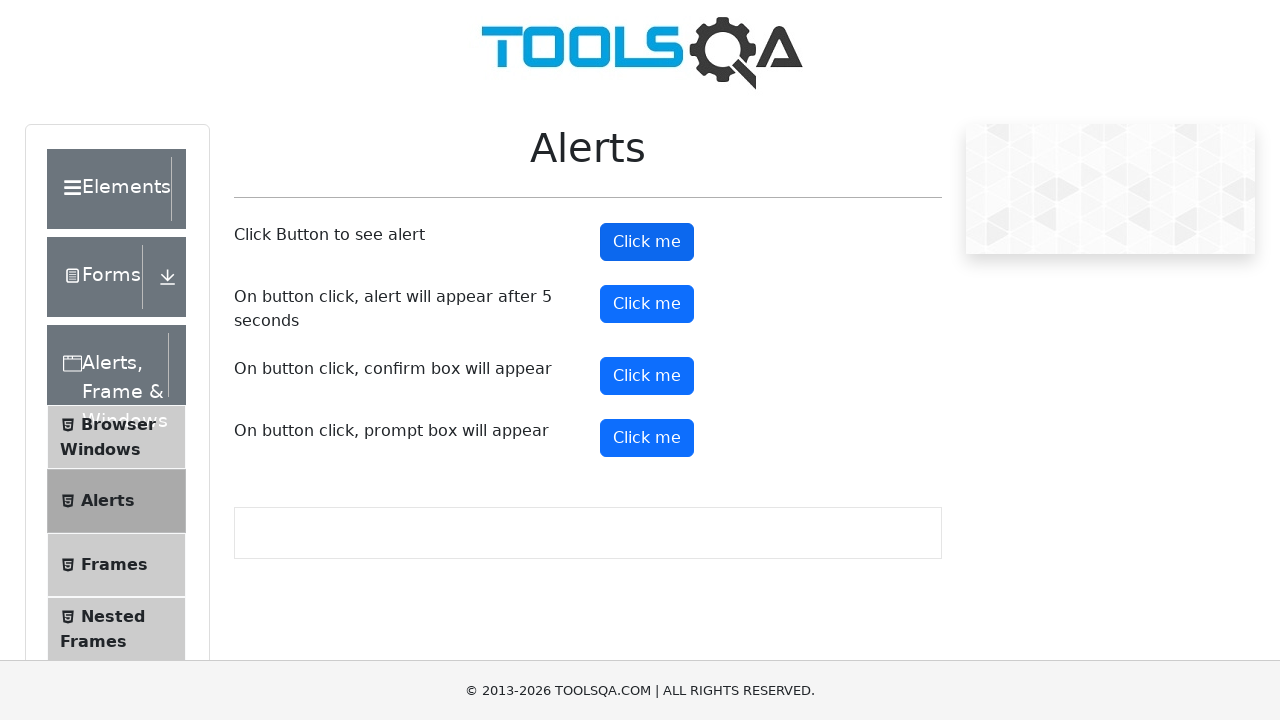

Set up dialog handler to accept alerts
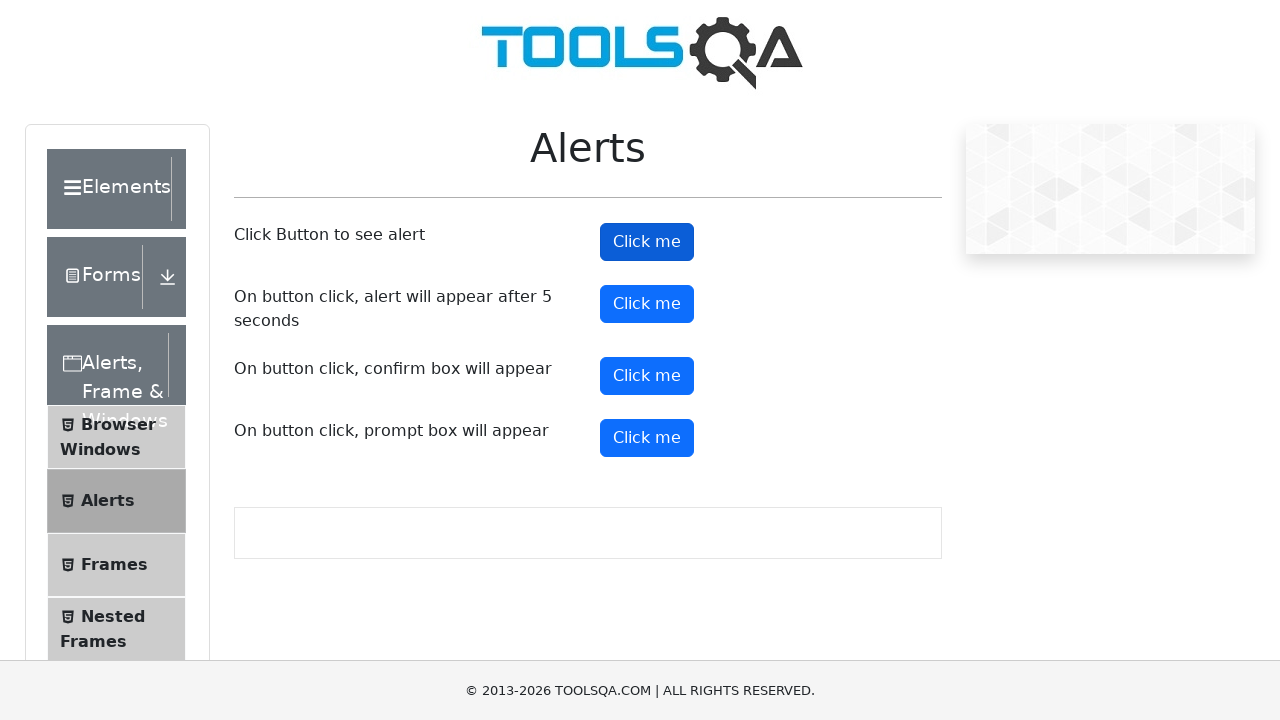

Clicked button to trigger delayed alert at (647, 304) on #timerAlertButton
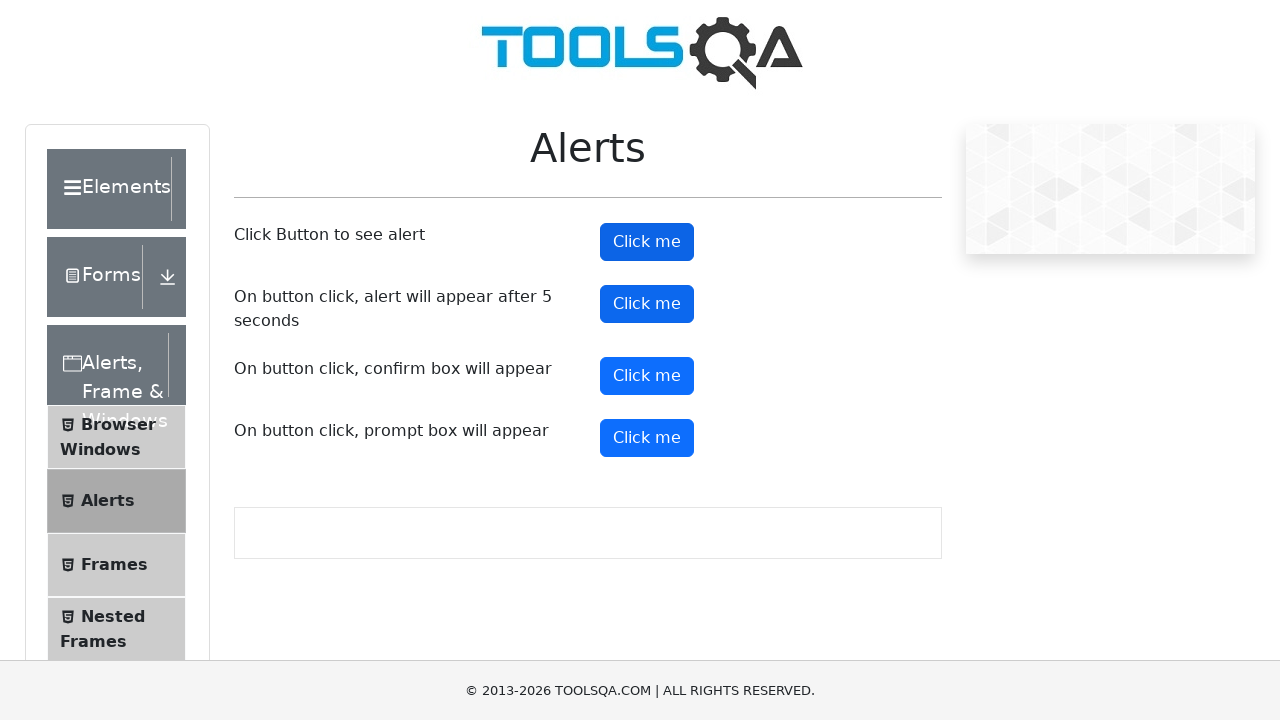

Waited 6 seconds for delayed alert to appear and be handled
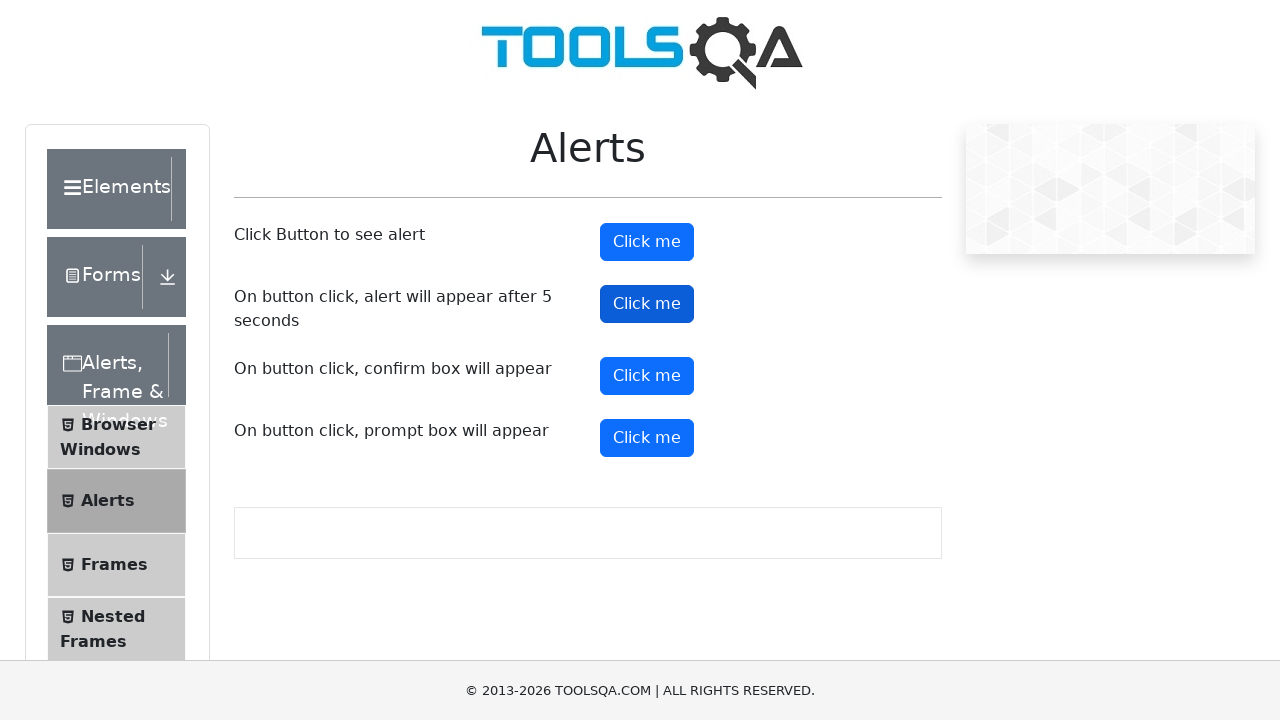

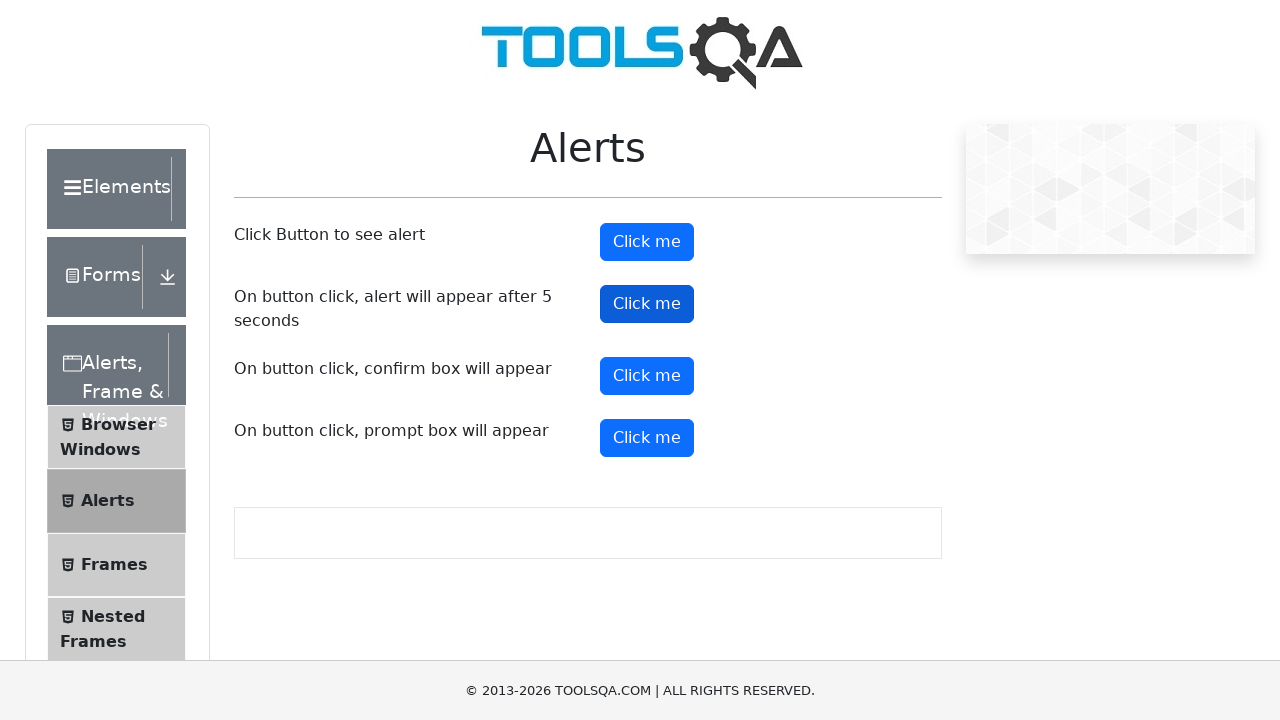